Navigates to a nested frames example page, switches through frame hierarchy (top frame then middle frame), and retrieves text content from the middle frame

Starting URL: https://the-internet.herokuapp.com/

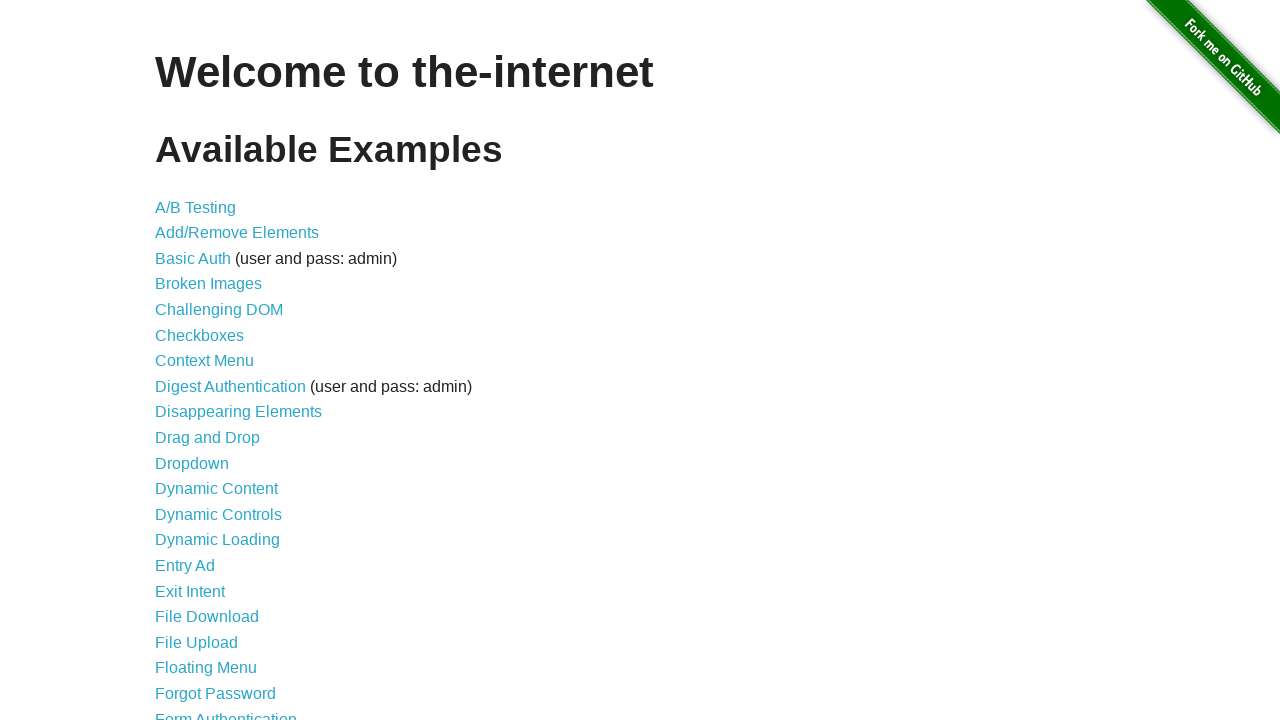

Clicked on Nested Frames link at (210, 395) on xpath=//a[normalize-space()='Nested Frames']
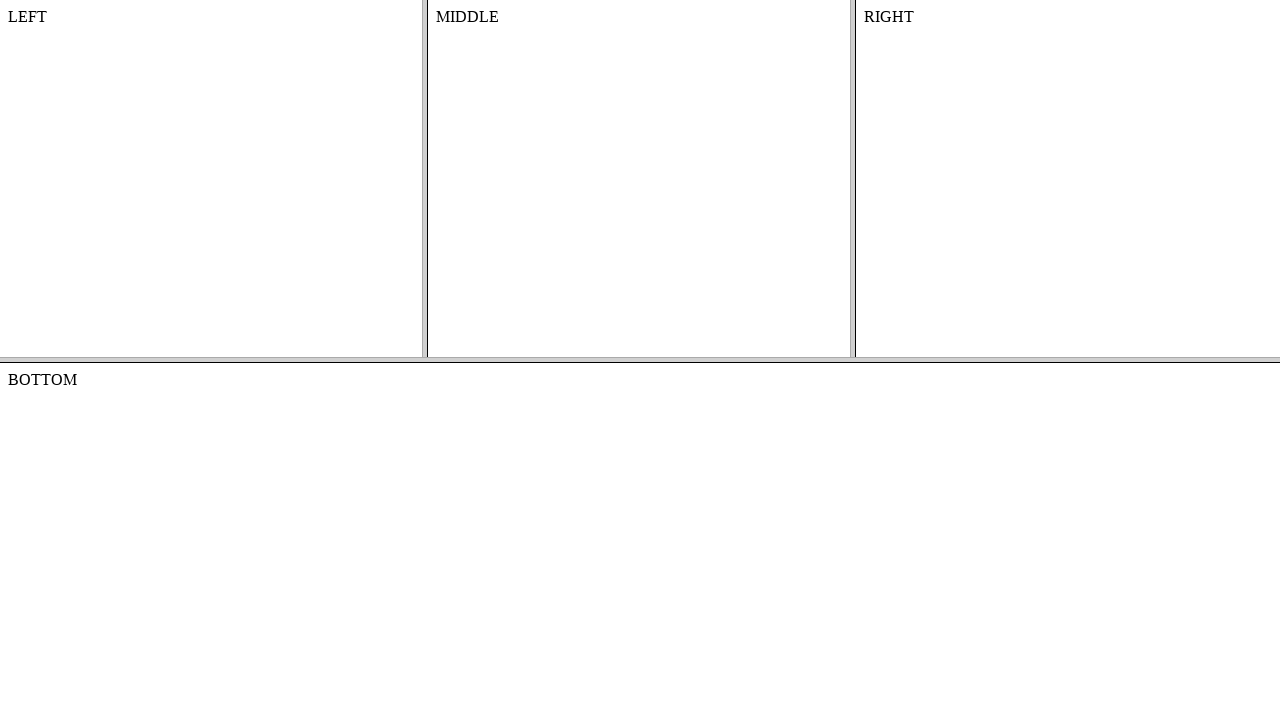

Switched to top frame
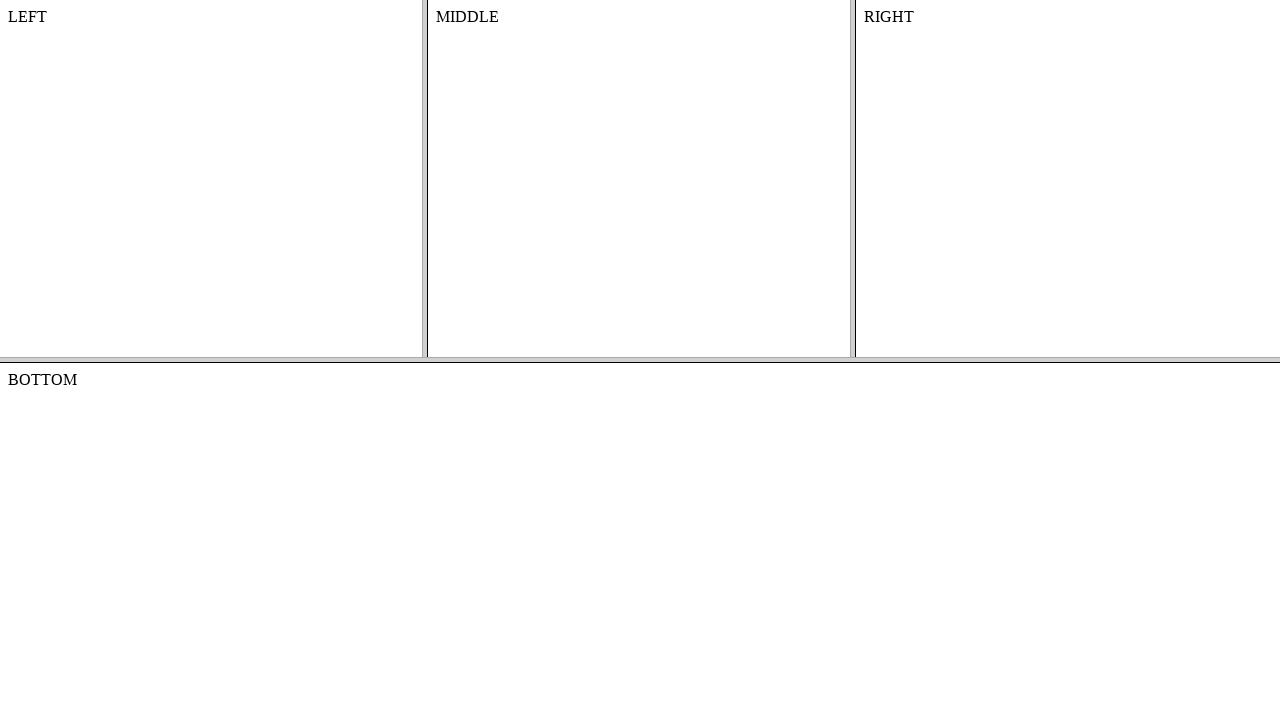

Switched to middle frame within top frame
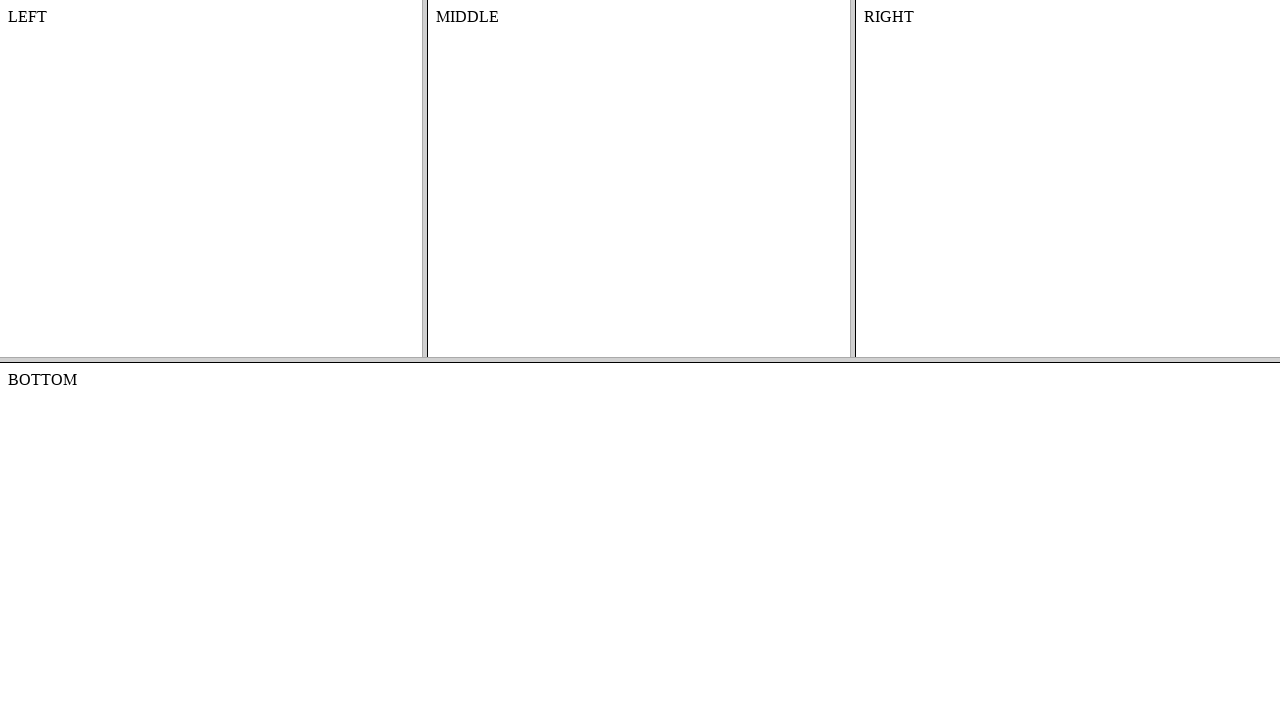

Retrieved text content from middle frame div#content
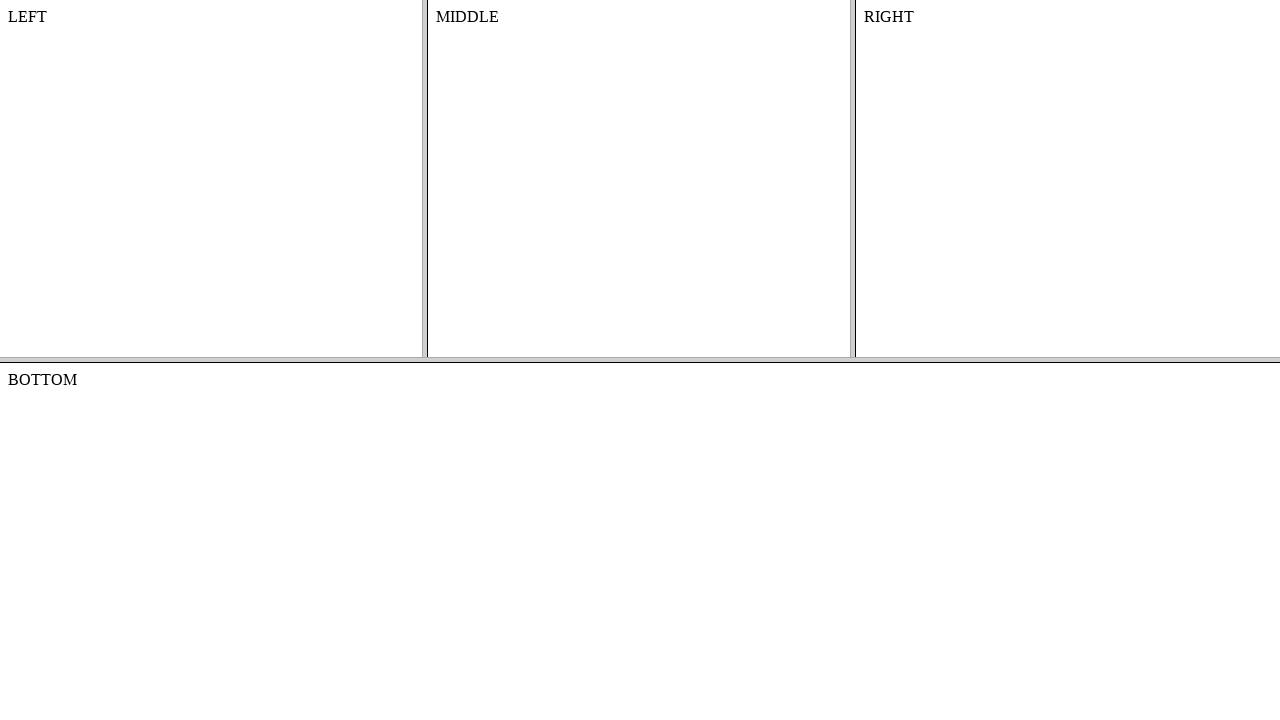

Printed content text: MIDDLE
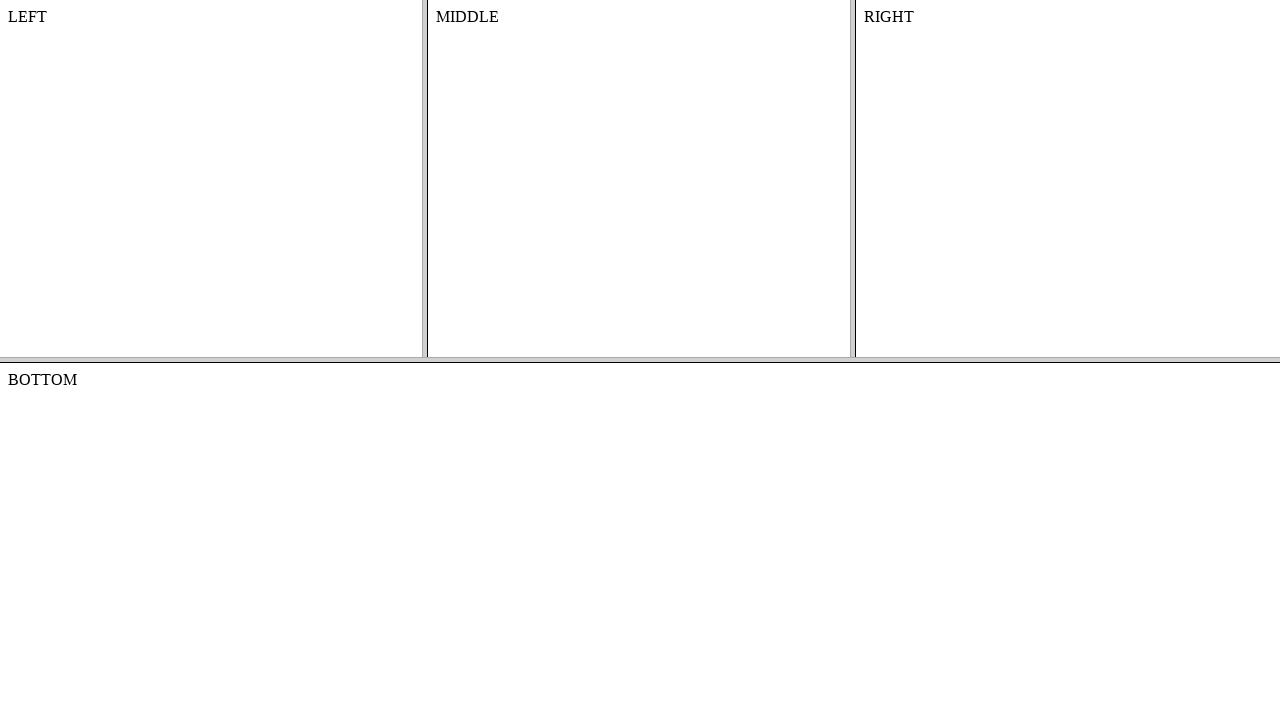

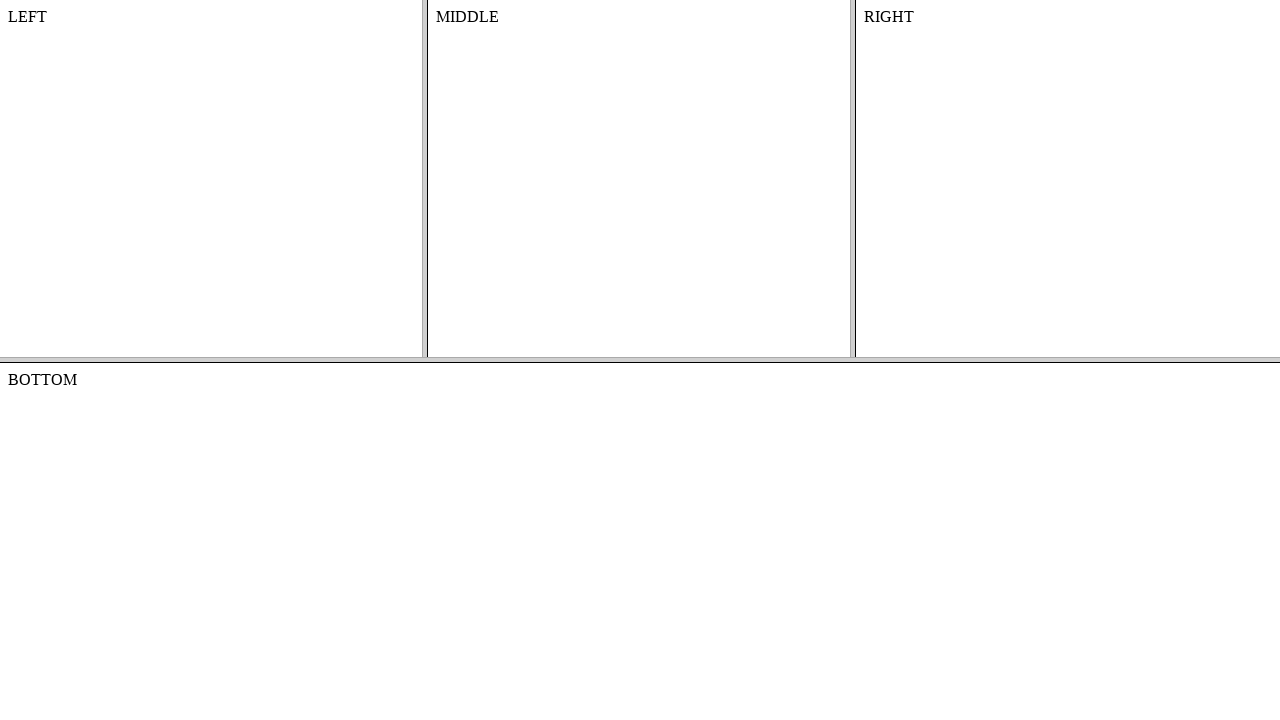